Tests a form submission by filling multiple fields and verifying that validation highlights appear correctly - red for empty zip code and green for filled fields

Starting URL: https://bonigarcia.dev/selenium-webdriver-java/data-types.html

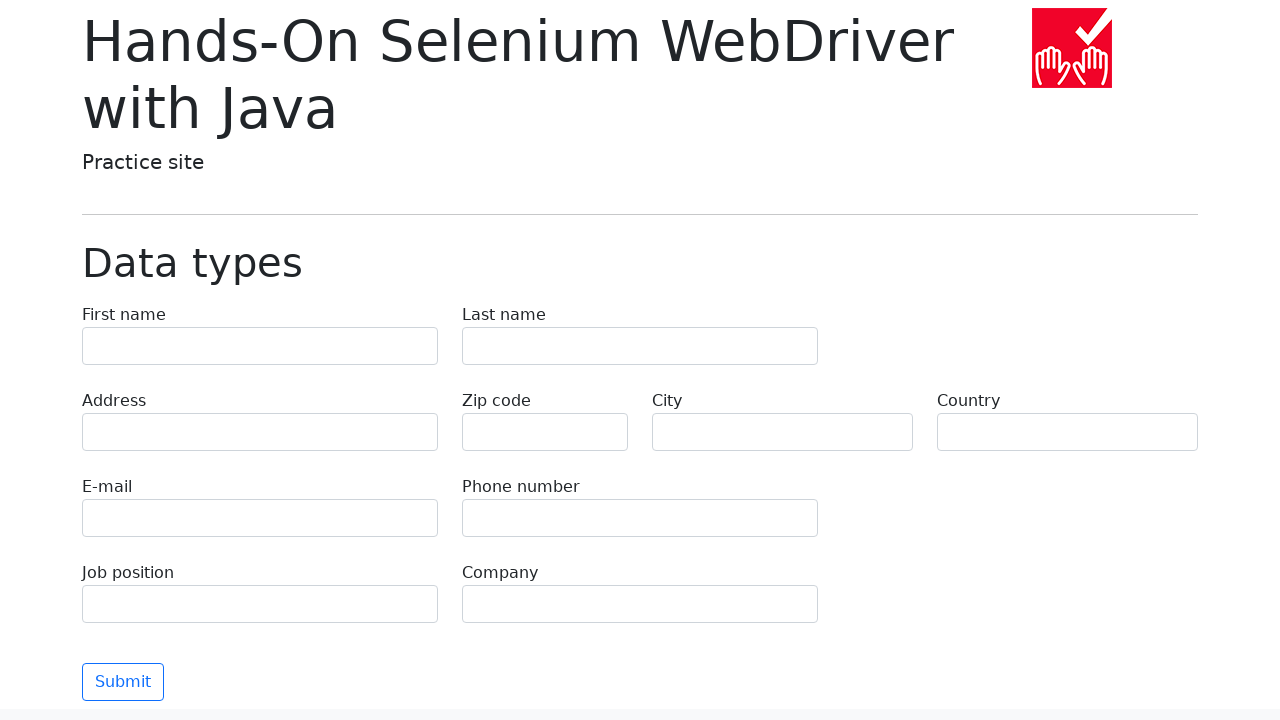

Navigated to form submission test page
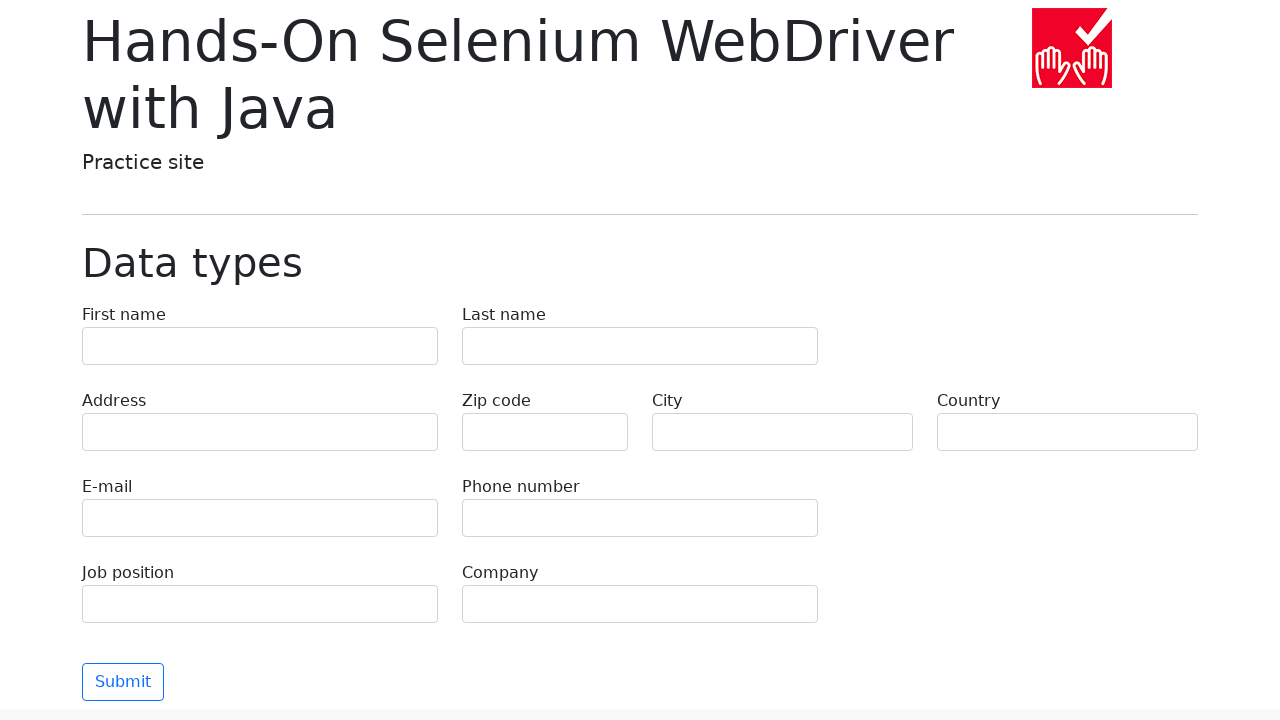

Filled first name field with 'Иван' on input[name='first-name']
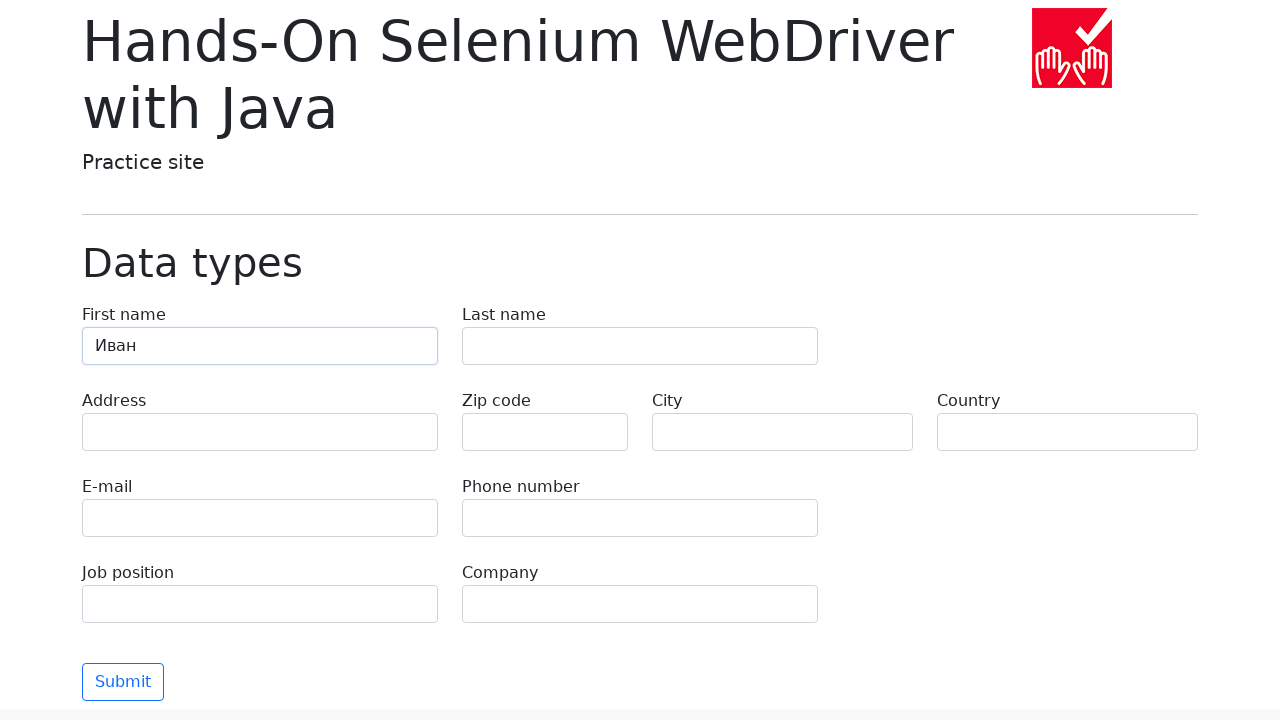

Filled last name field with 'Петров' on input[name='last-name']
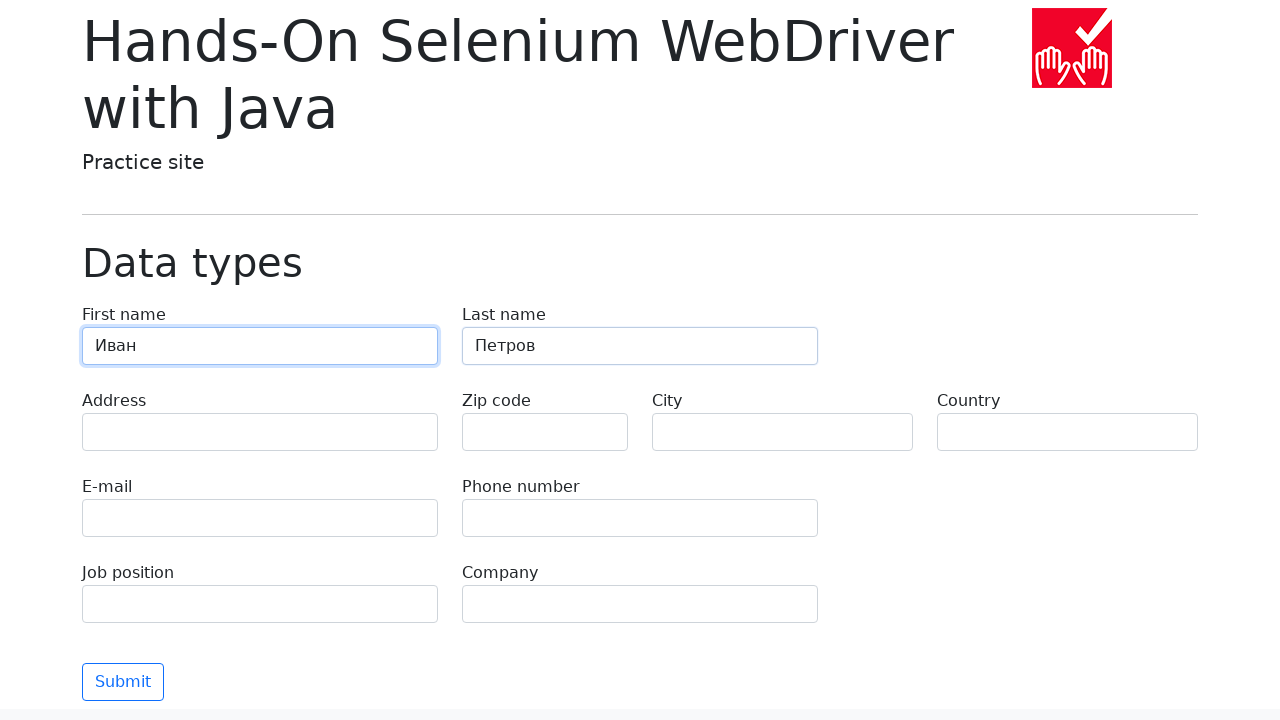

Filled address field with 'Ленина, 55-3' on input[name='address']
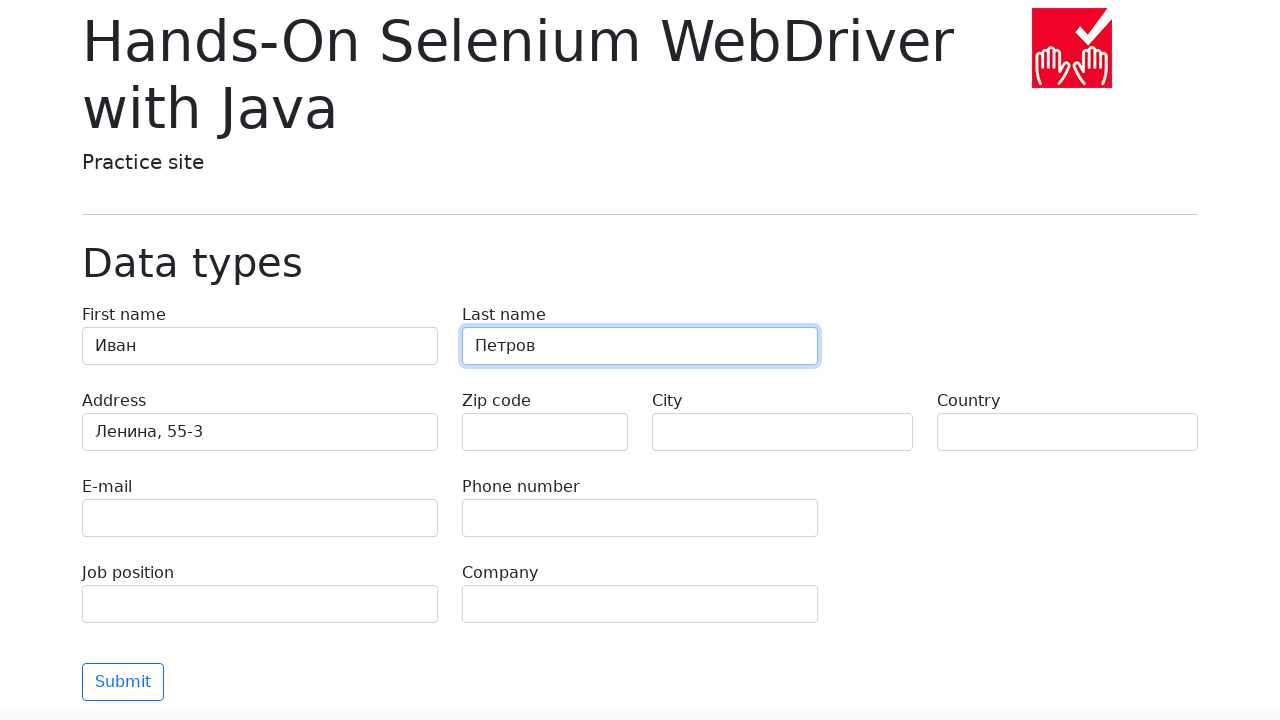

Filled email field with 'test@skypro.com' on input[name='e-mail']
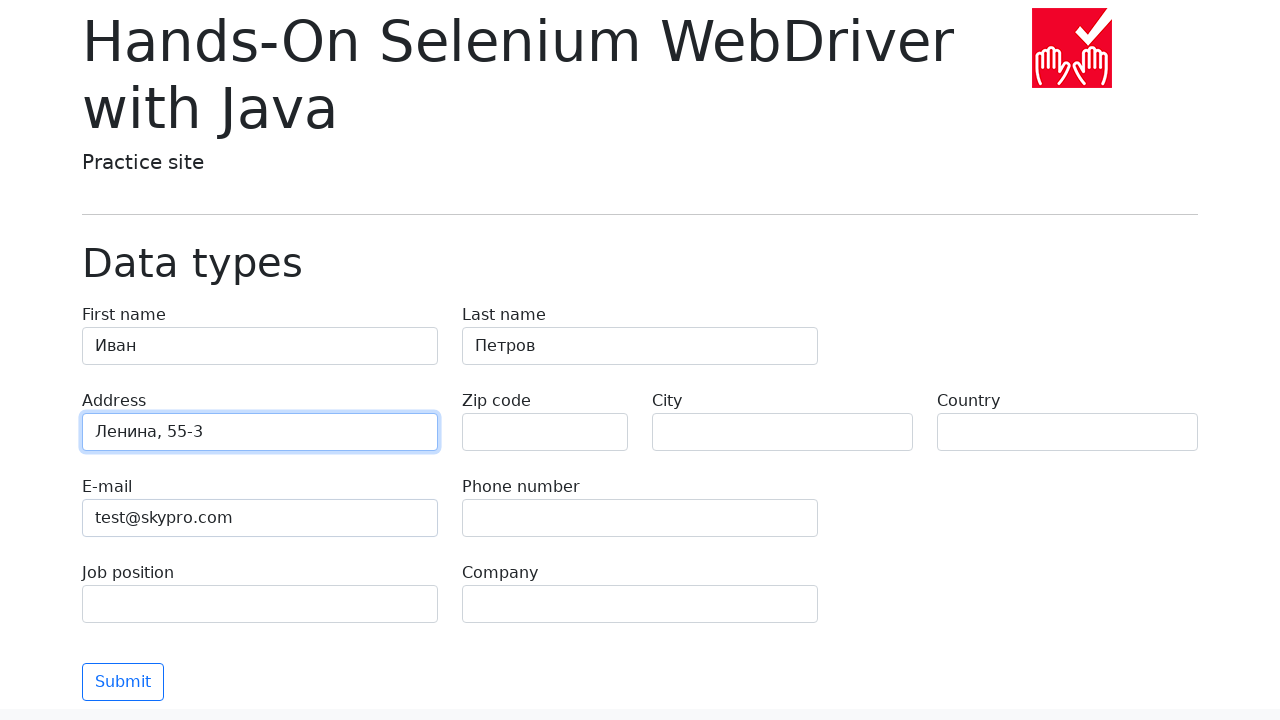

Filled phone field with '+7985899998787' on input[name='phone']
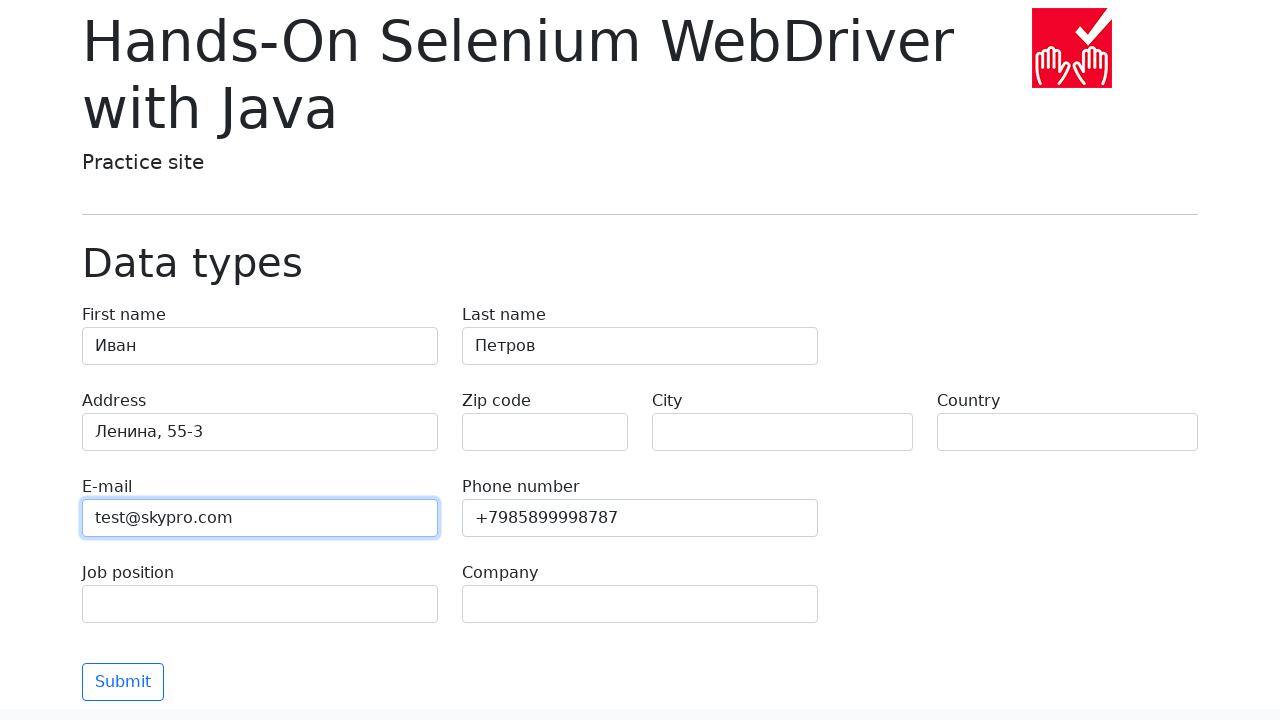

Filled city field with 'Москва' on input[name='city']
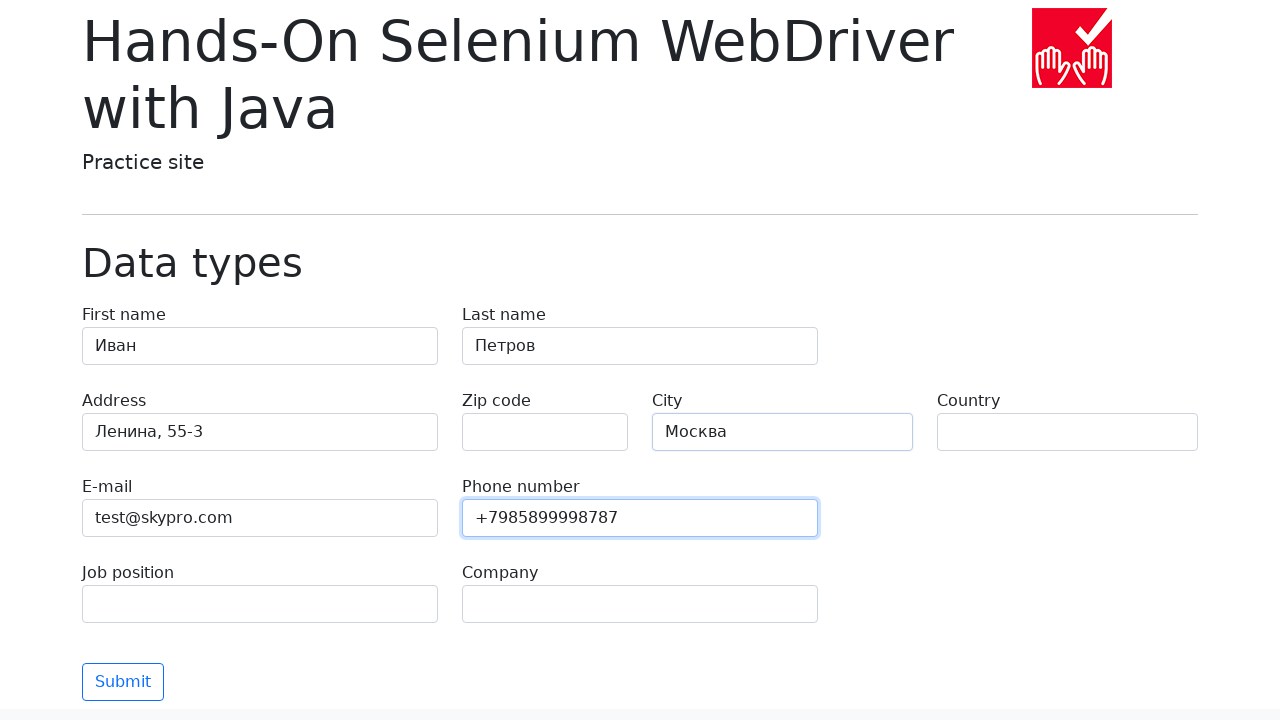

Filled country field with 'Россия' on input[name='country']
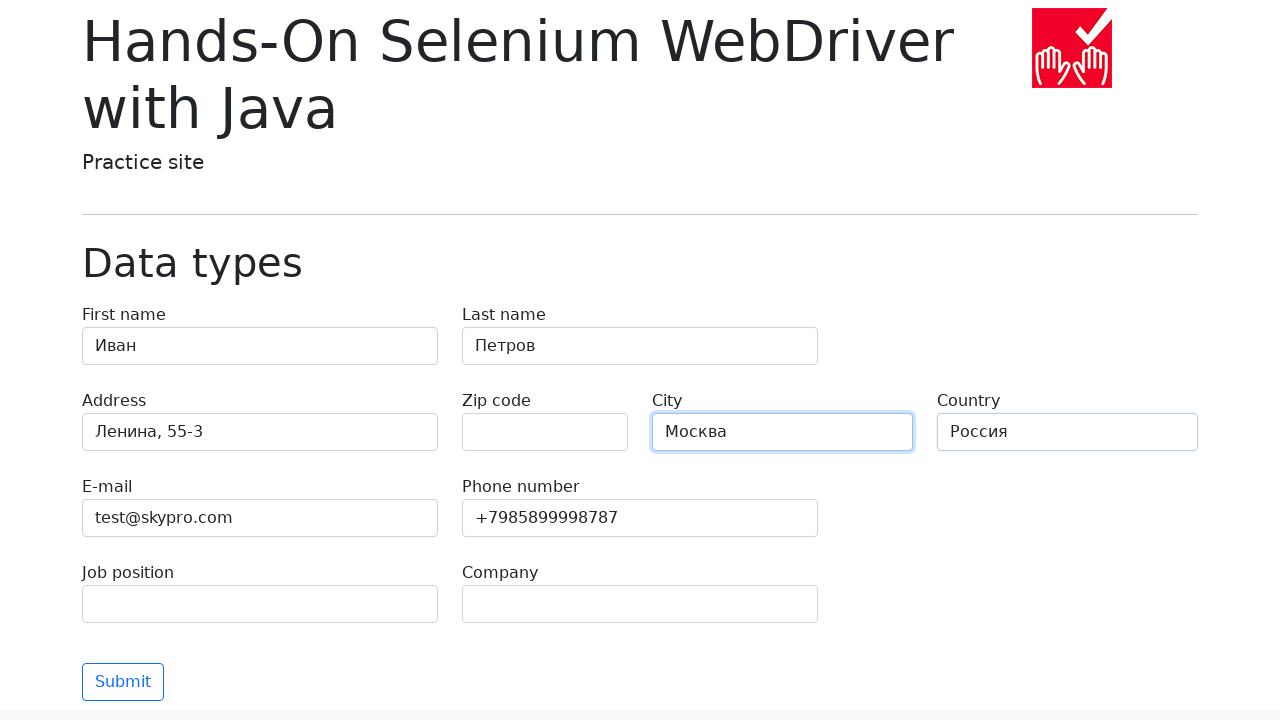

Filled job position field with 'QA' on input[name='job-position']
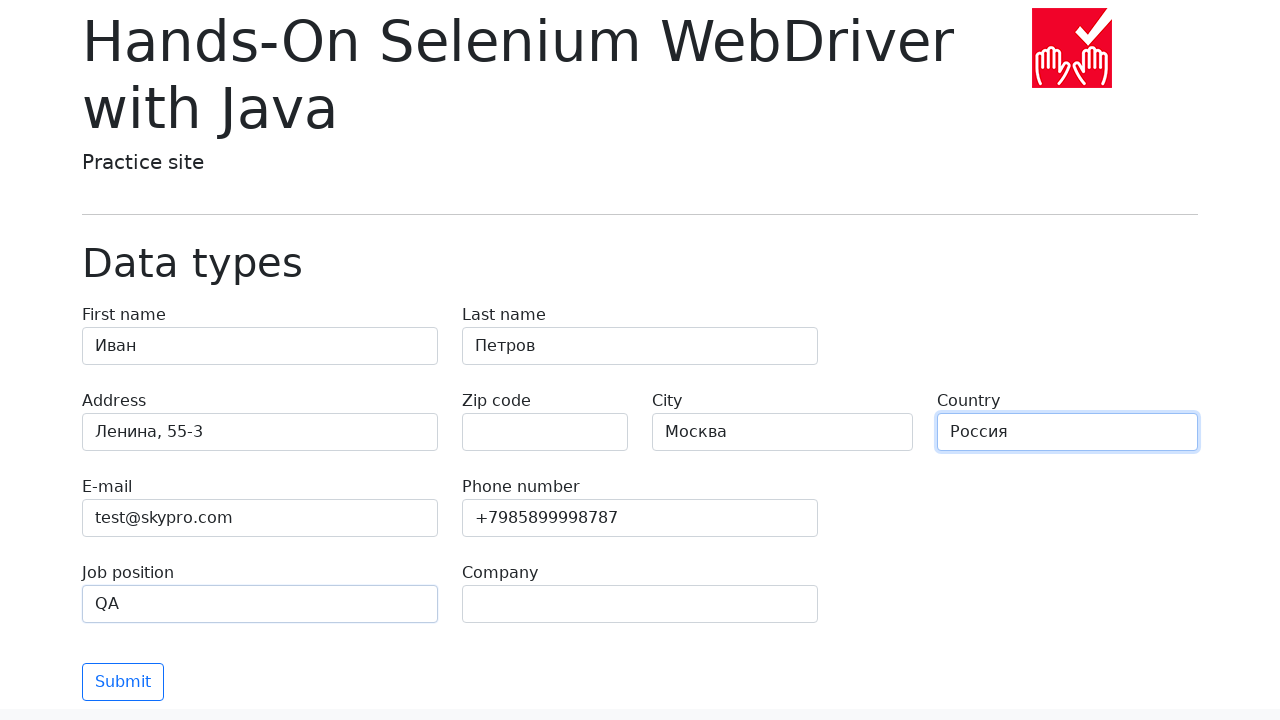

Filled company field with 'SkyPro' on input[name='company']
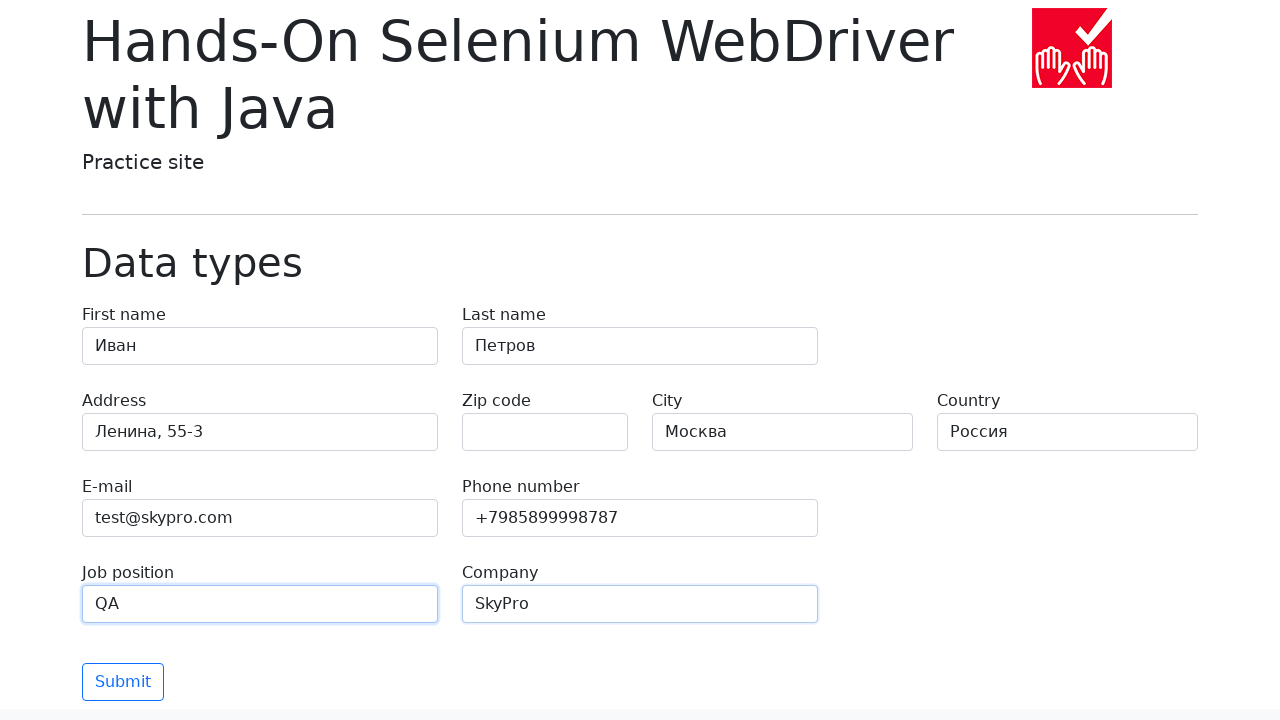

Clicked submit button to submit the form at (123, 682) on button[type='submit']
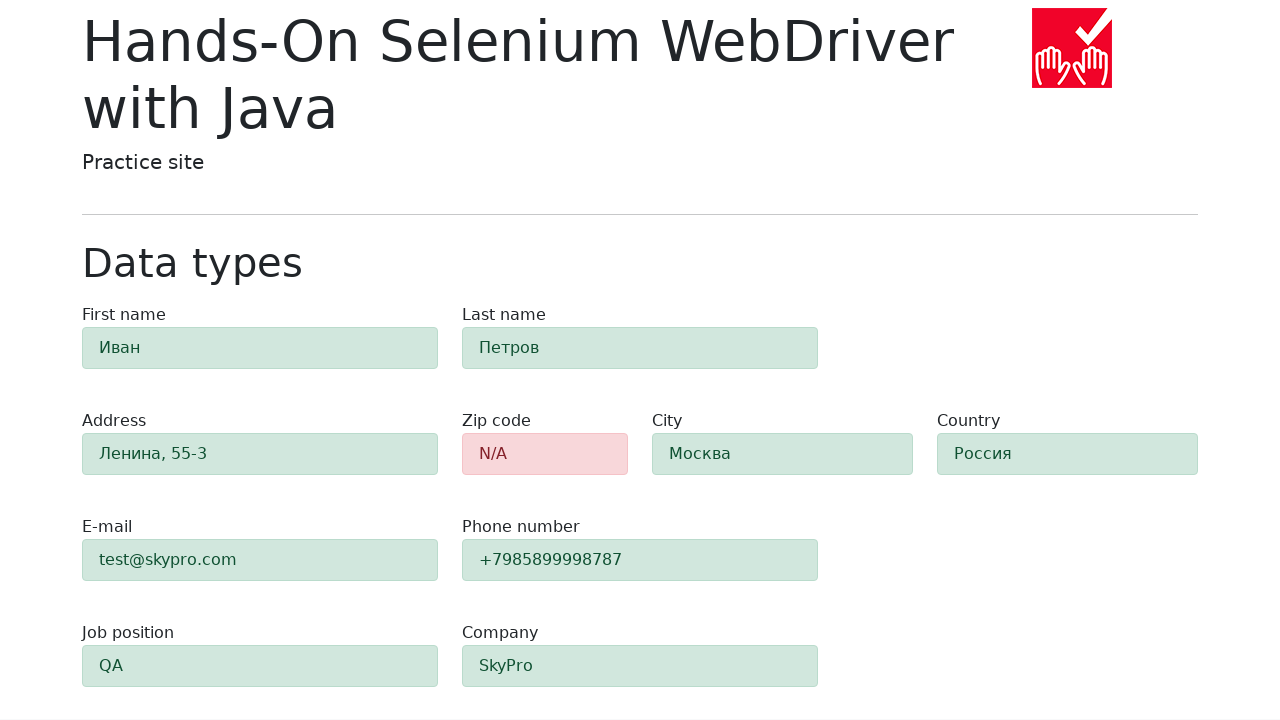

Validation completed - zip code error element appeared
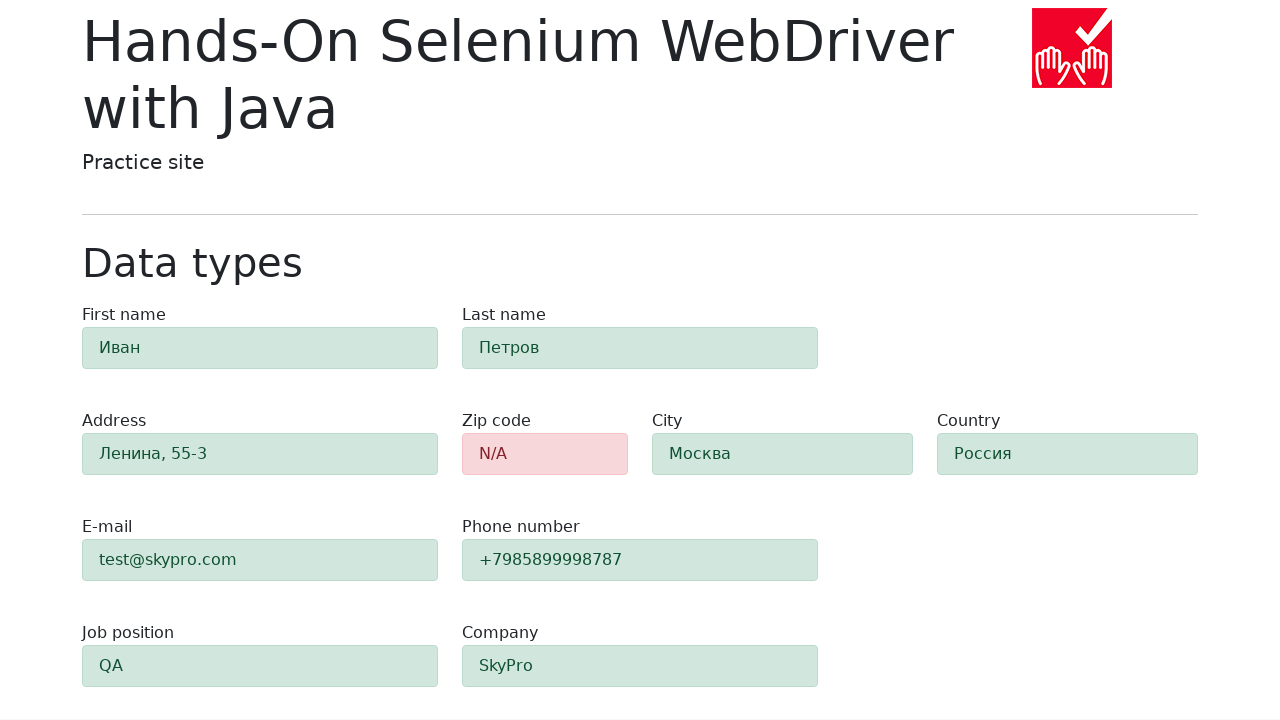

Verified zip code field has alert-danger styling (red validation)
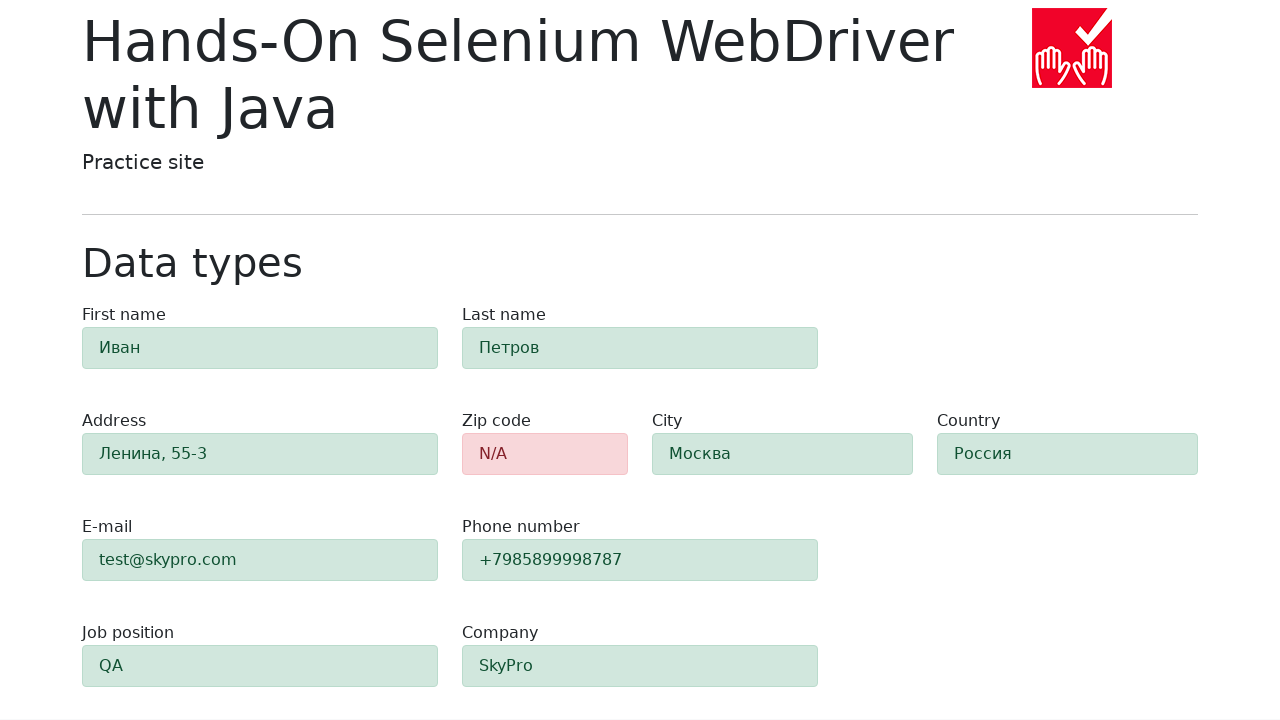

Verified first-name field has alert-success styling (green validation)
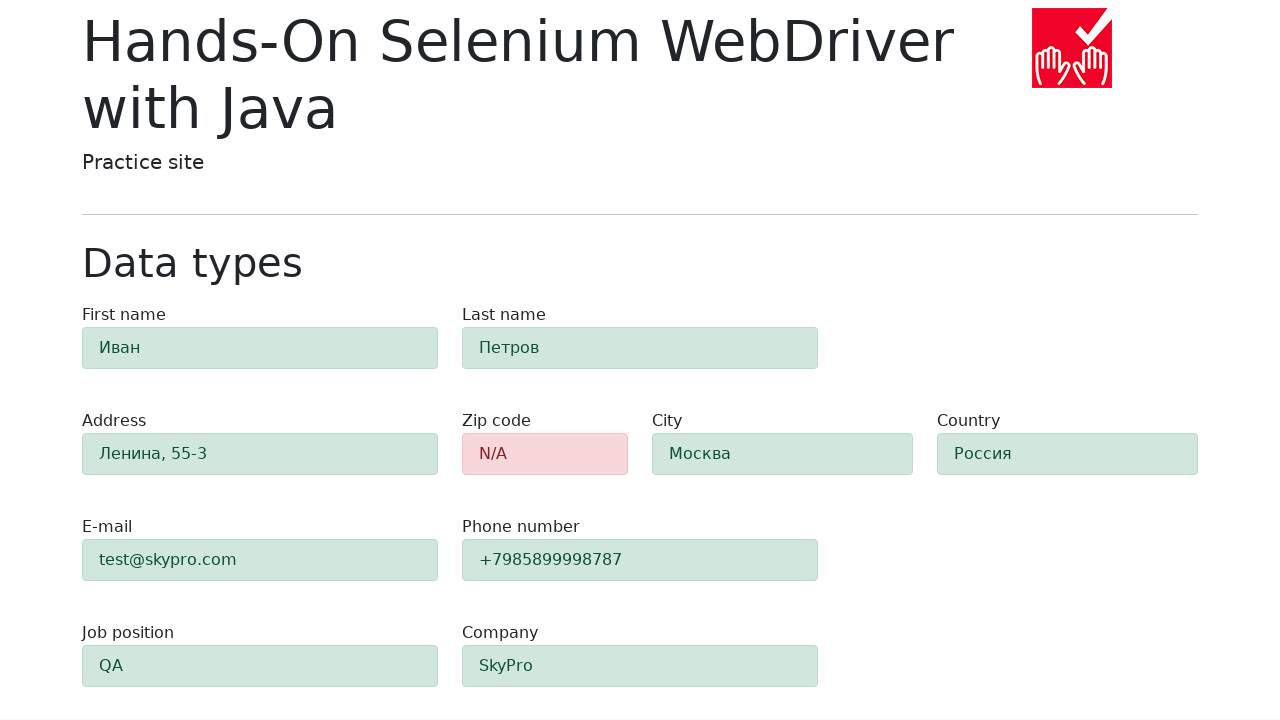

Verified last-name field has alert-success styling (green validation)
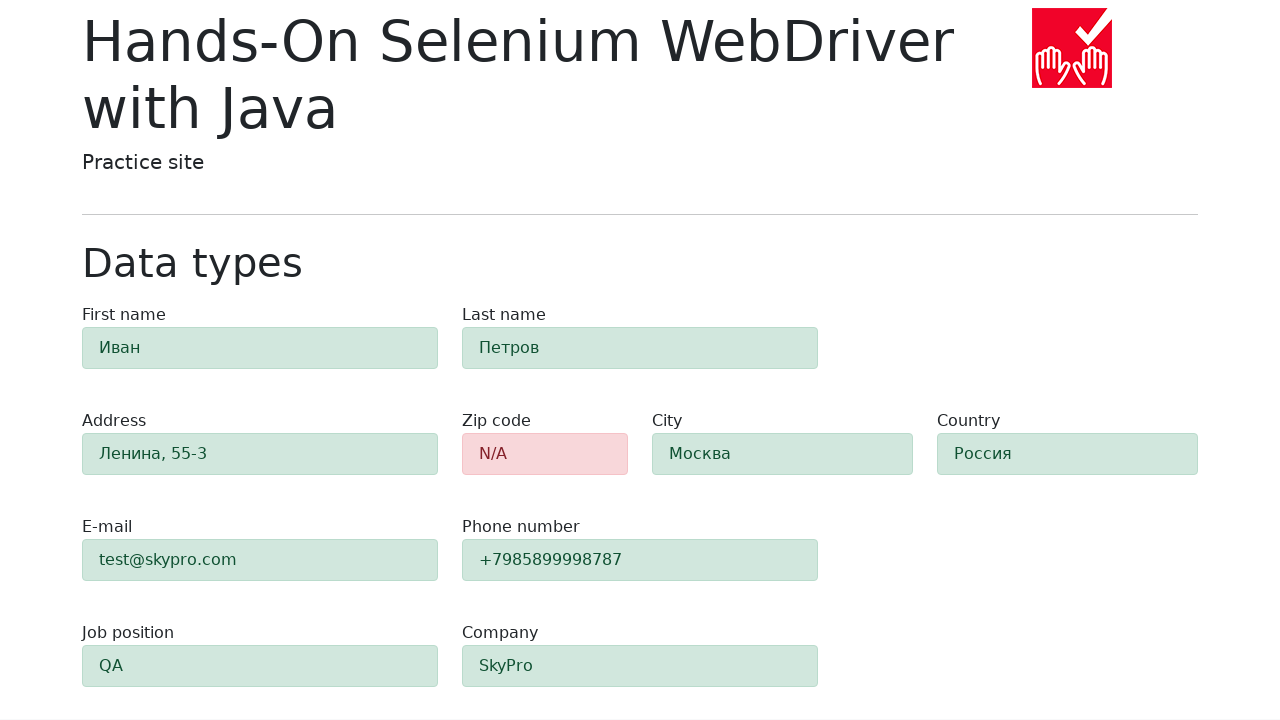

Verified address field has alert-success styling (green validation)
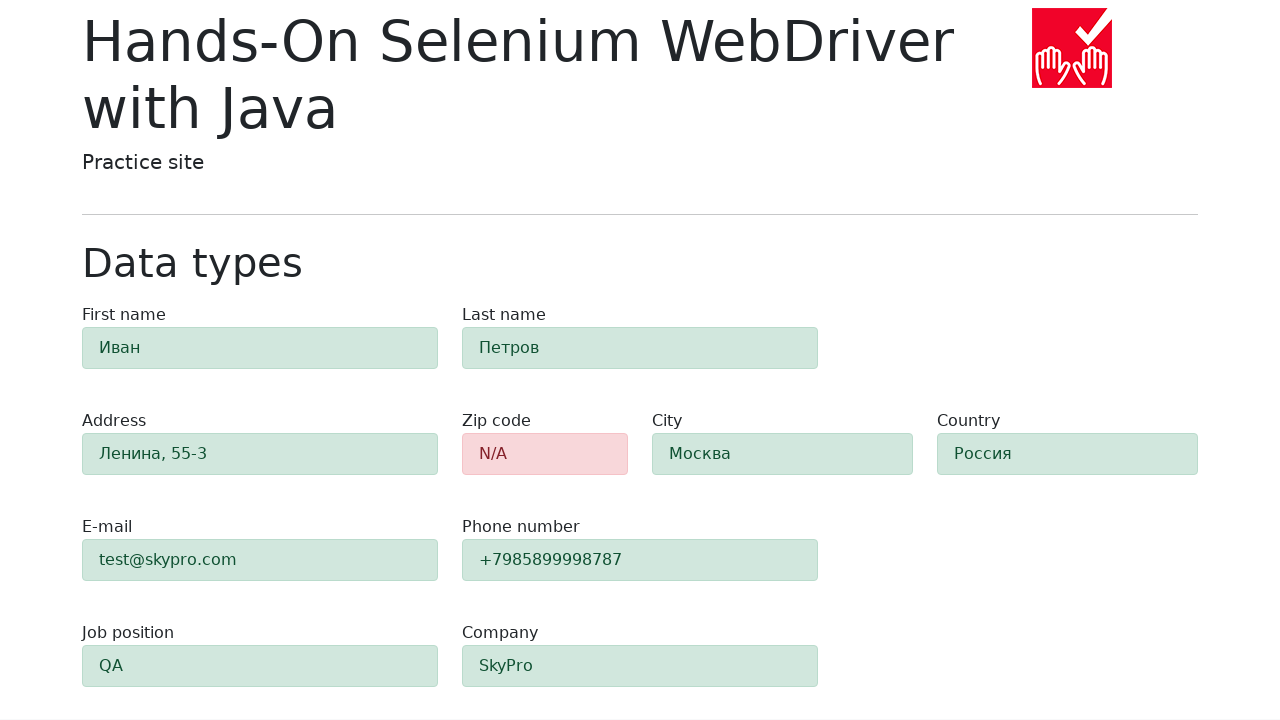

Verified e-mail field has alert-success styling (green validation)
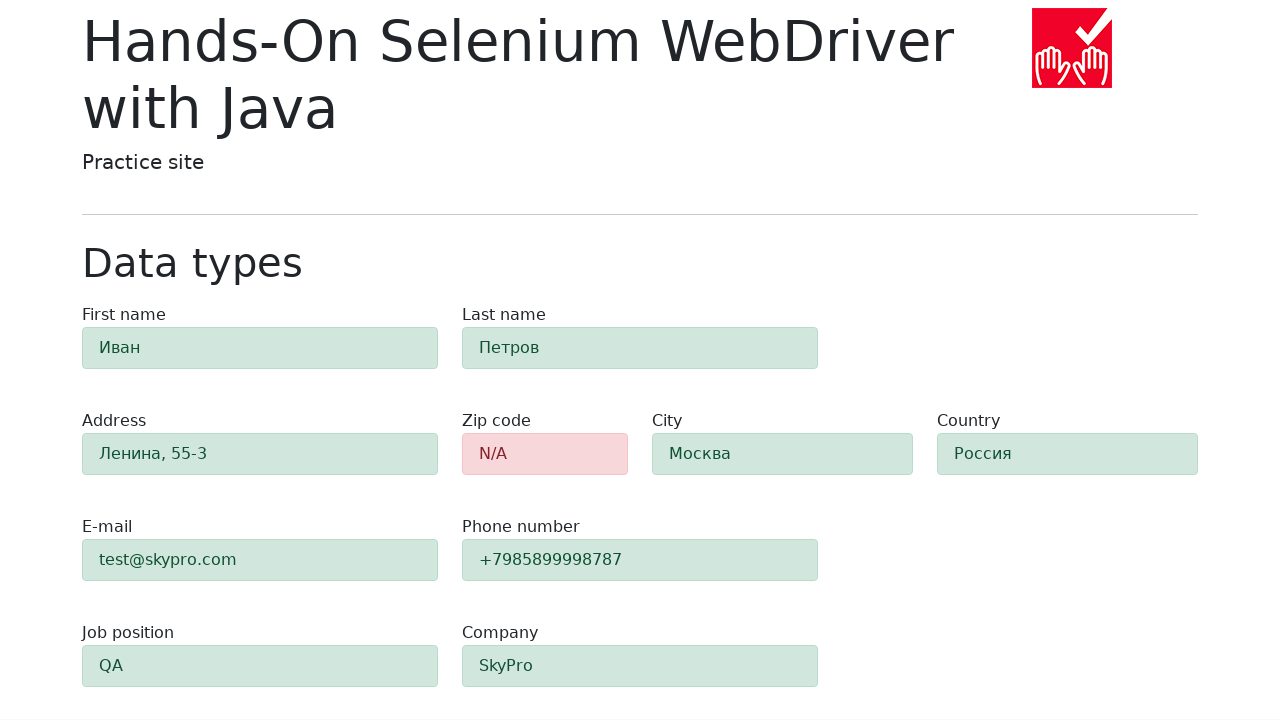

Verified phone field has alert-success styling (green validation)
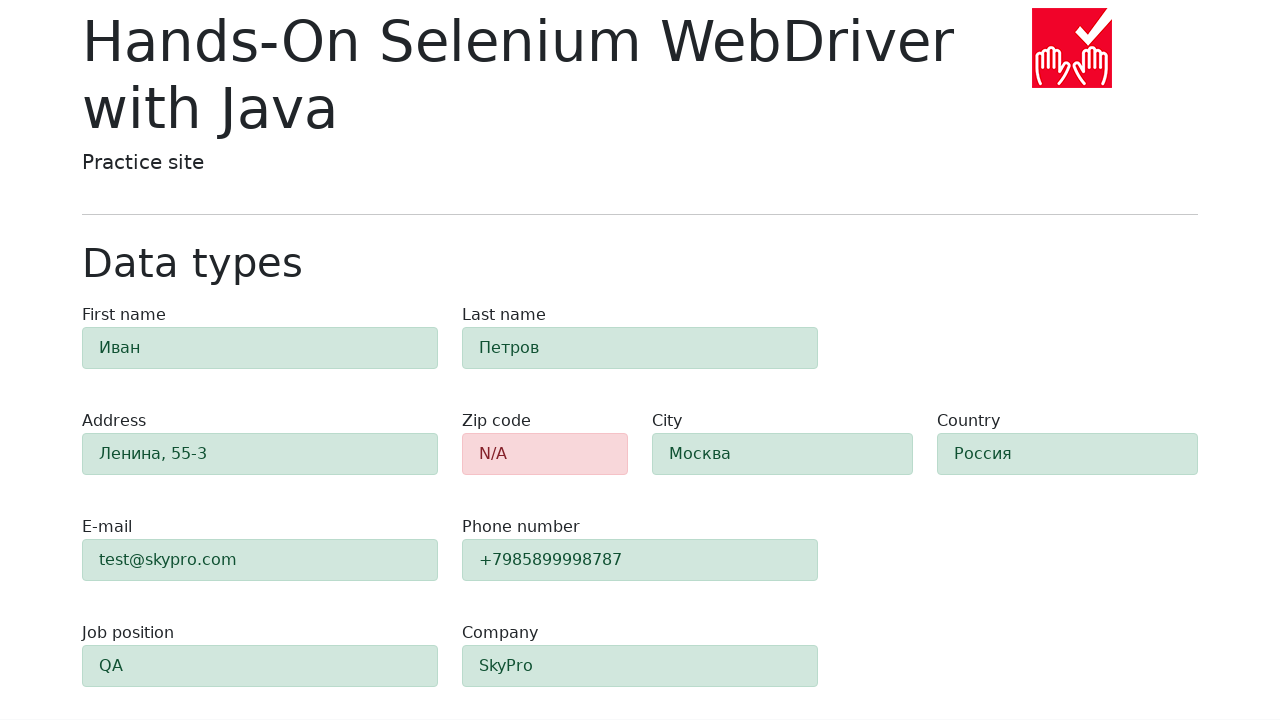

Verified city field has alert-success styling (green validation)
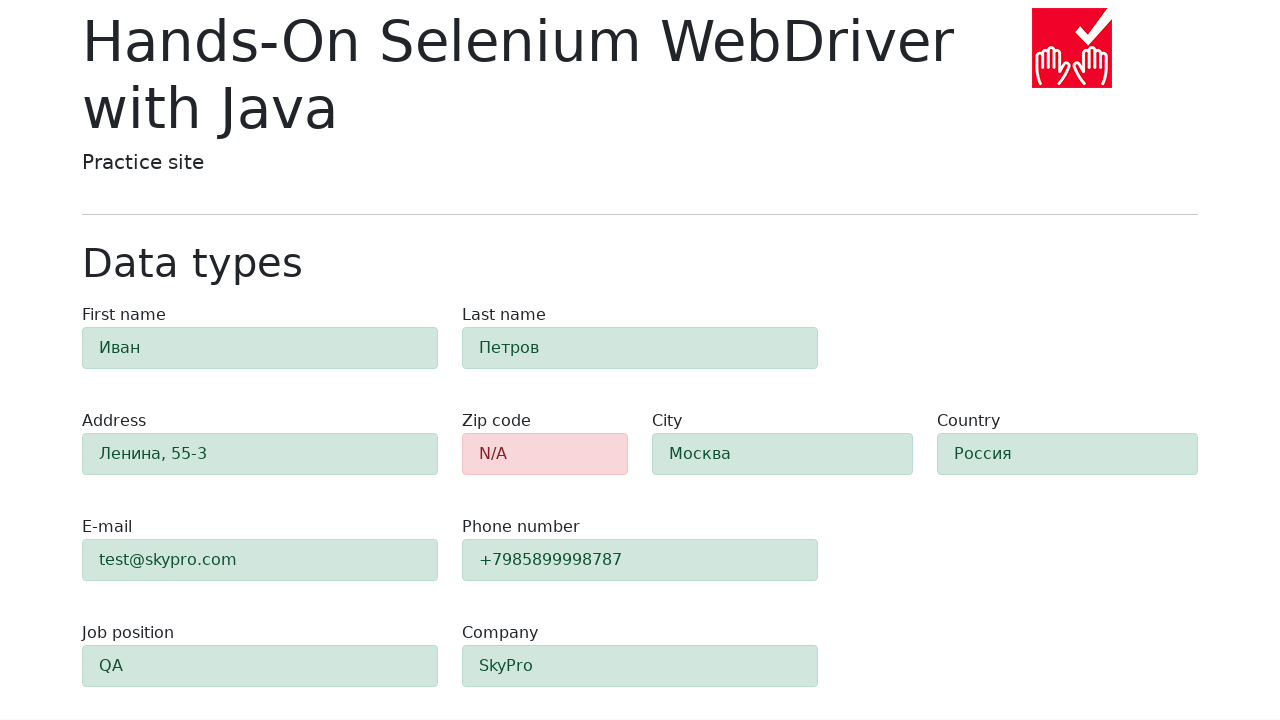

Verified country field has alert-success styling (green validation)
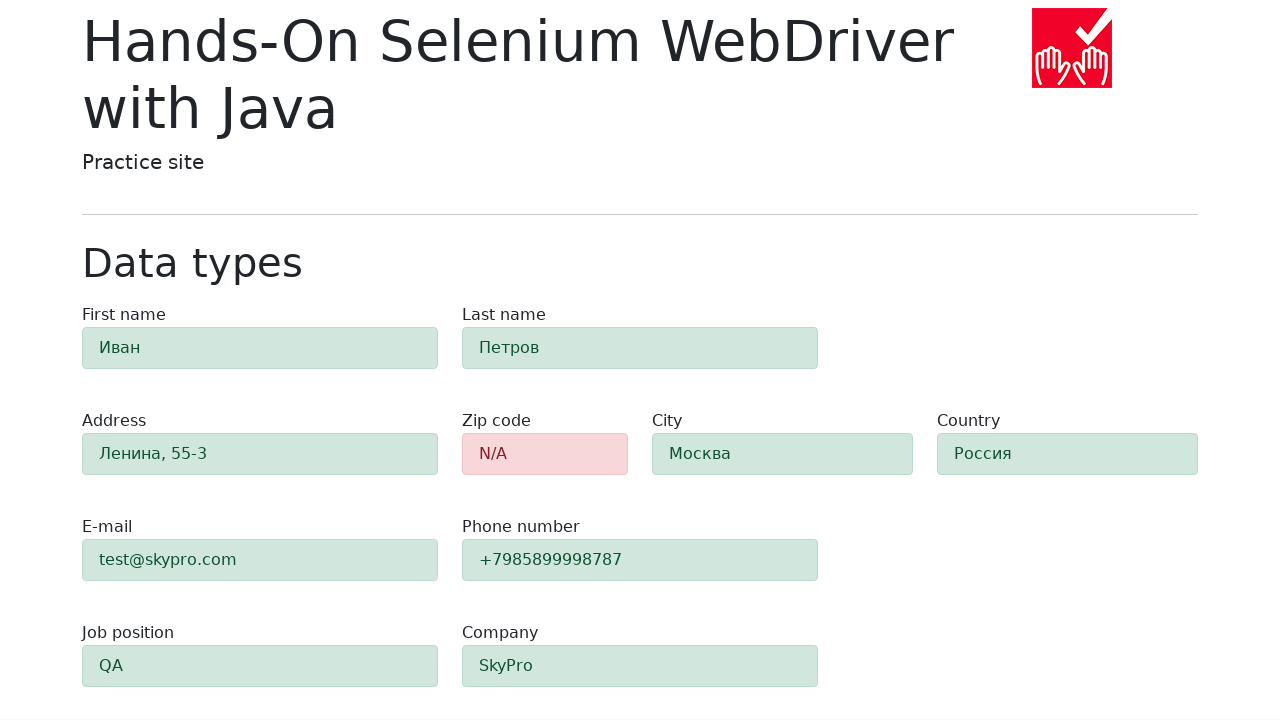

Verified job-position field has alert-success styling (green validation)
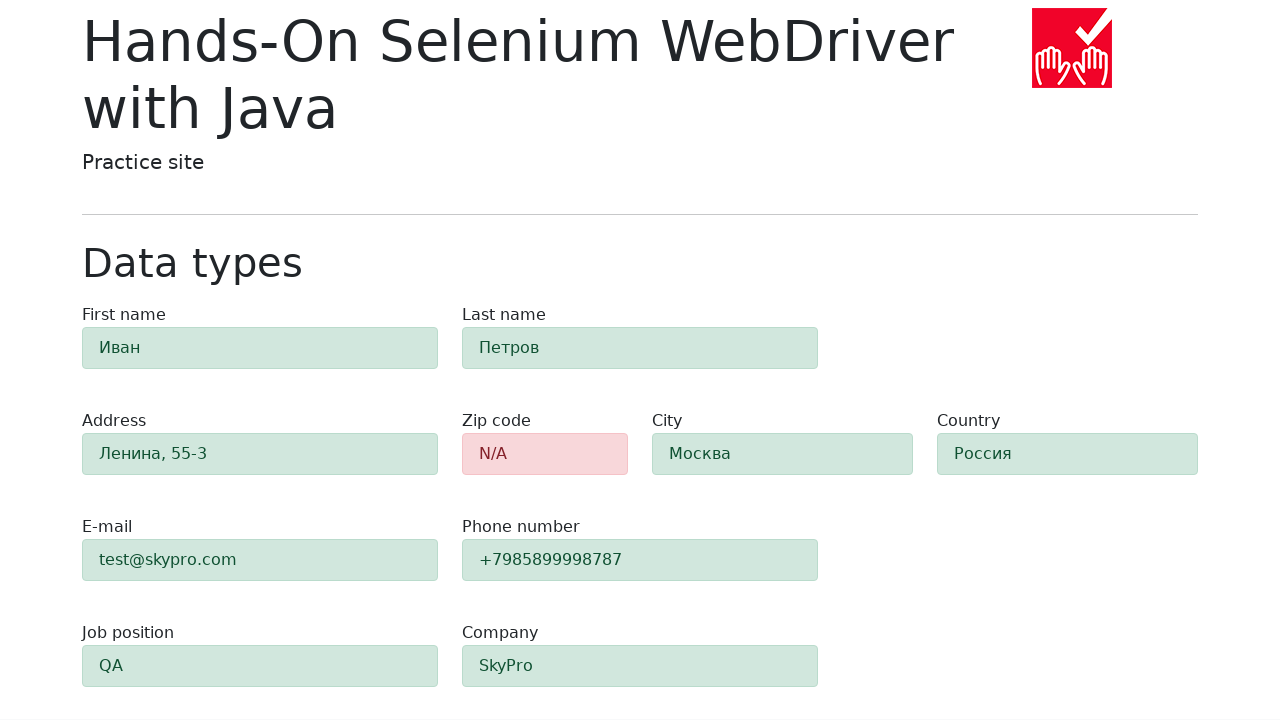

Verified company field has alert-success styling (green validation)
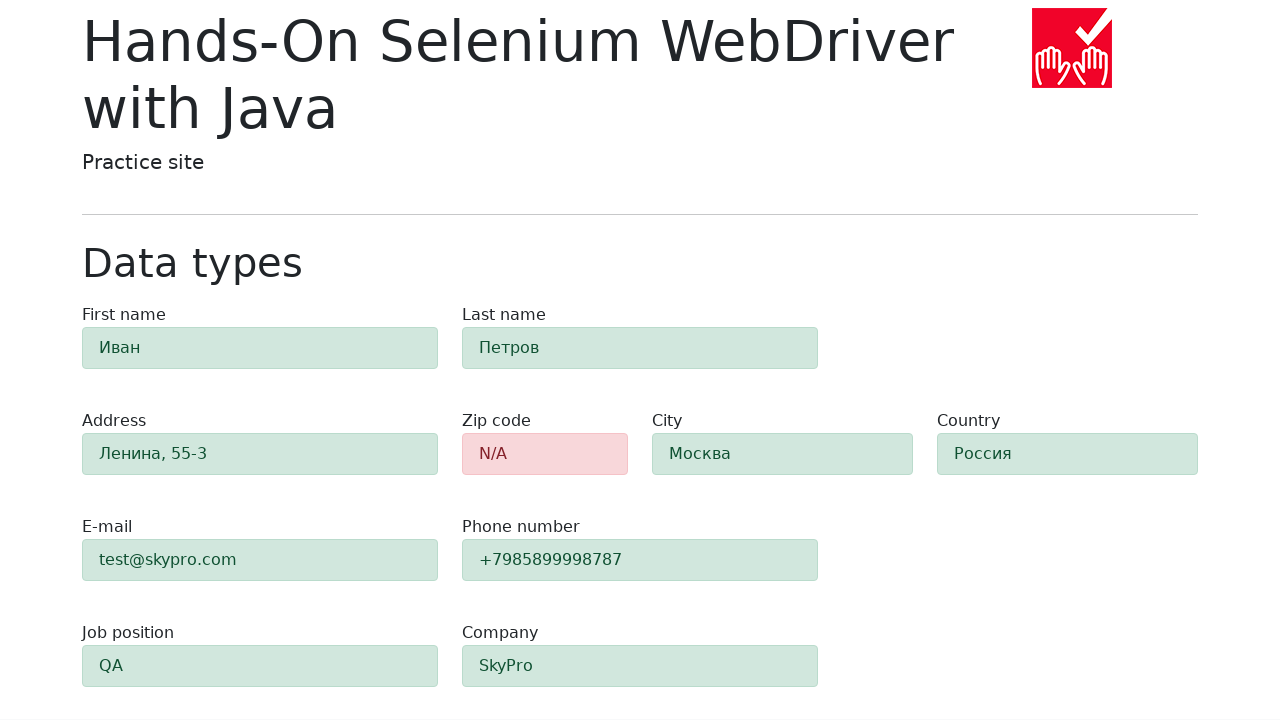

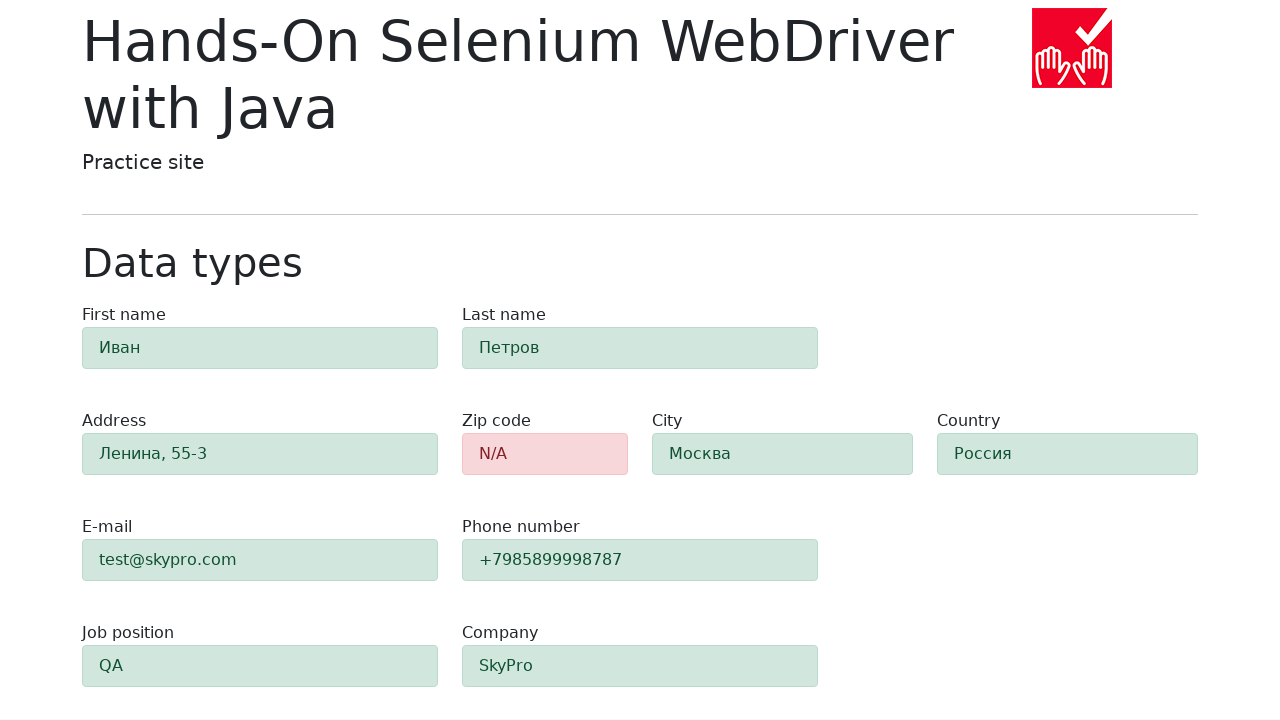